Navigates to OrangeHRM contact sales page and verifies that the country dropdown contains expected options like India, Brazil, and Japan

Starting URL: https://www.orangehrm.com/en/contact-sales/

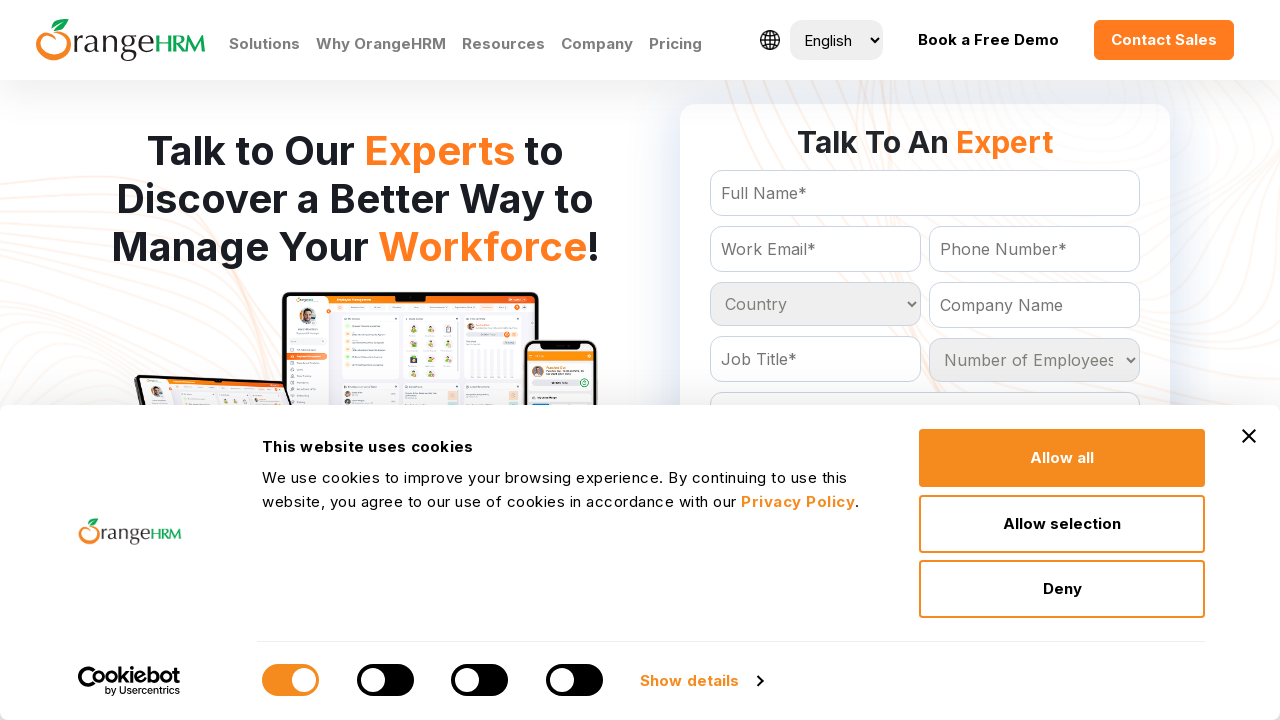

Country dropdown selector loaded
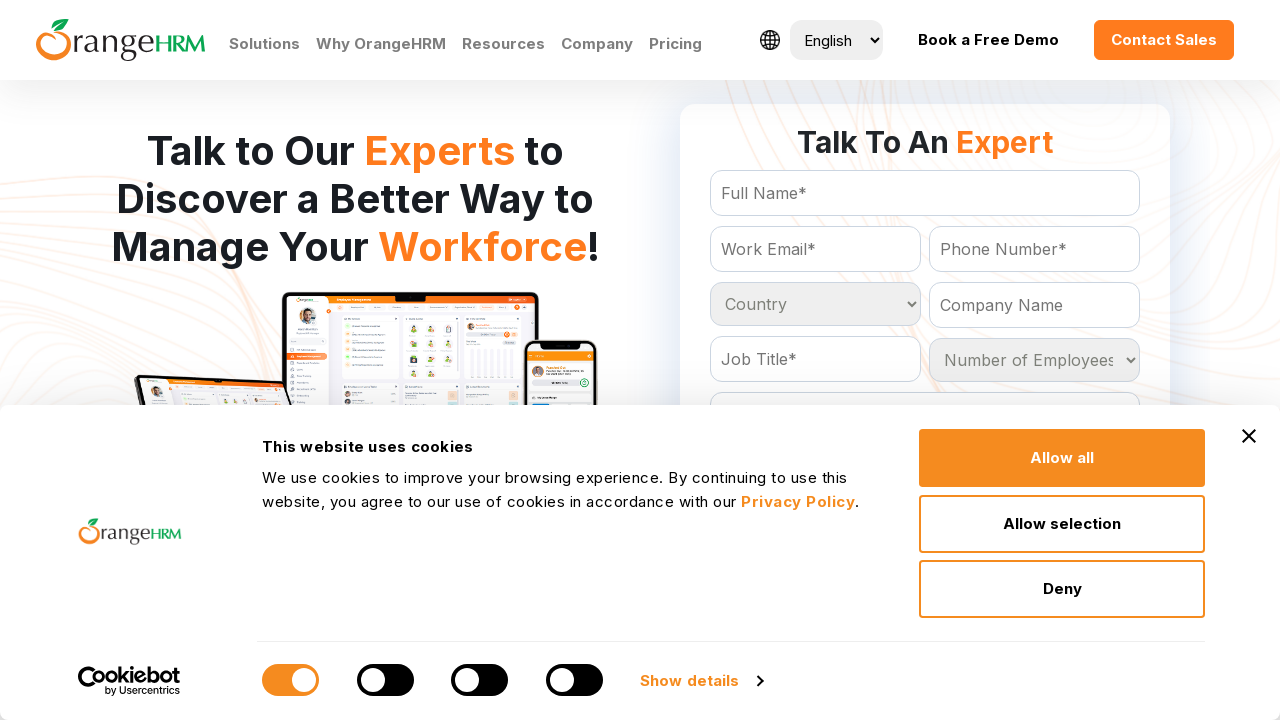

Located country dropdown element
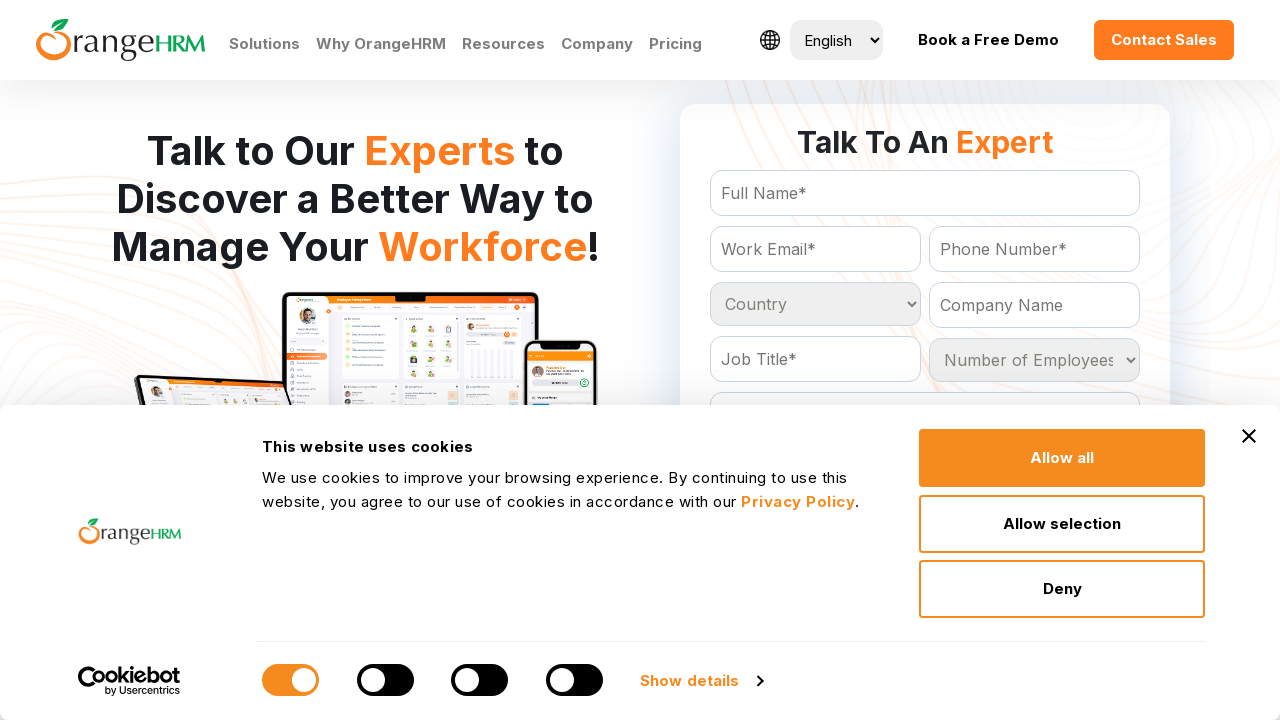

Retrieved all country options from dropdown
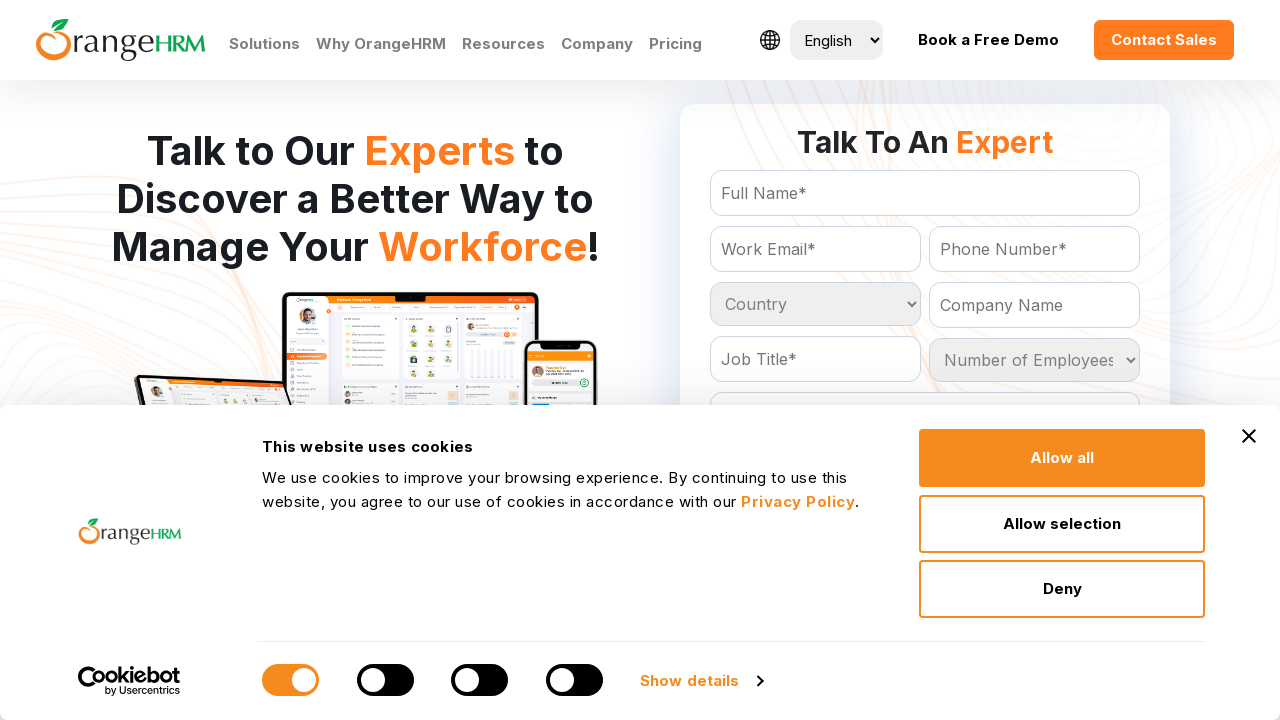

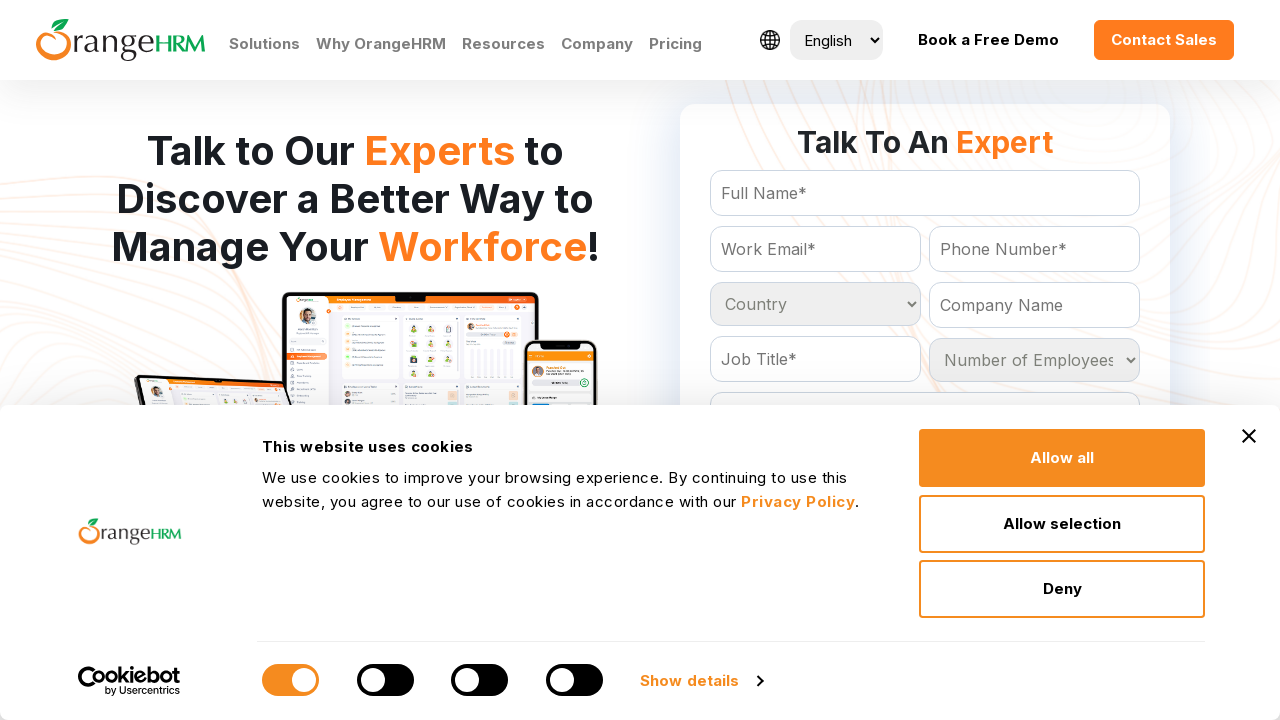